Tests form input functionality by filling a text input field and a password field on the Selenium demo web form

Starting URL: https://www.selenium.dev/selenium/web/web-form.html

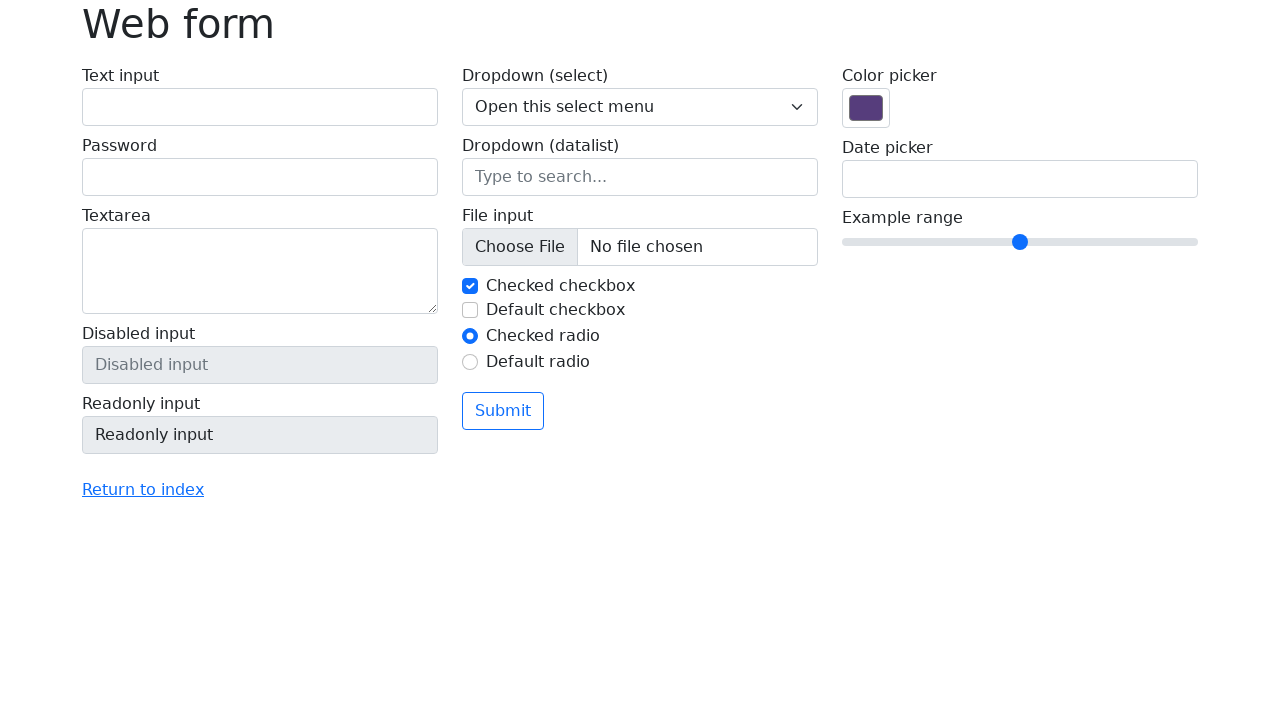

Filled first input field with username 'User01' on input >> nth=0
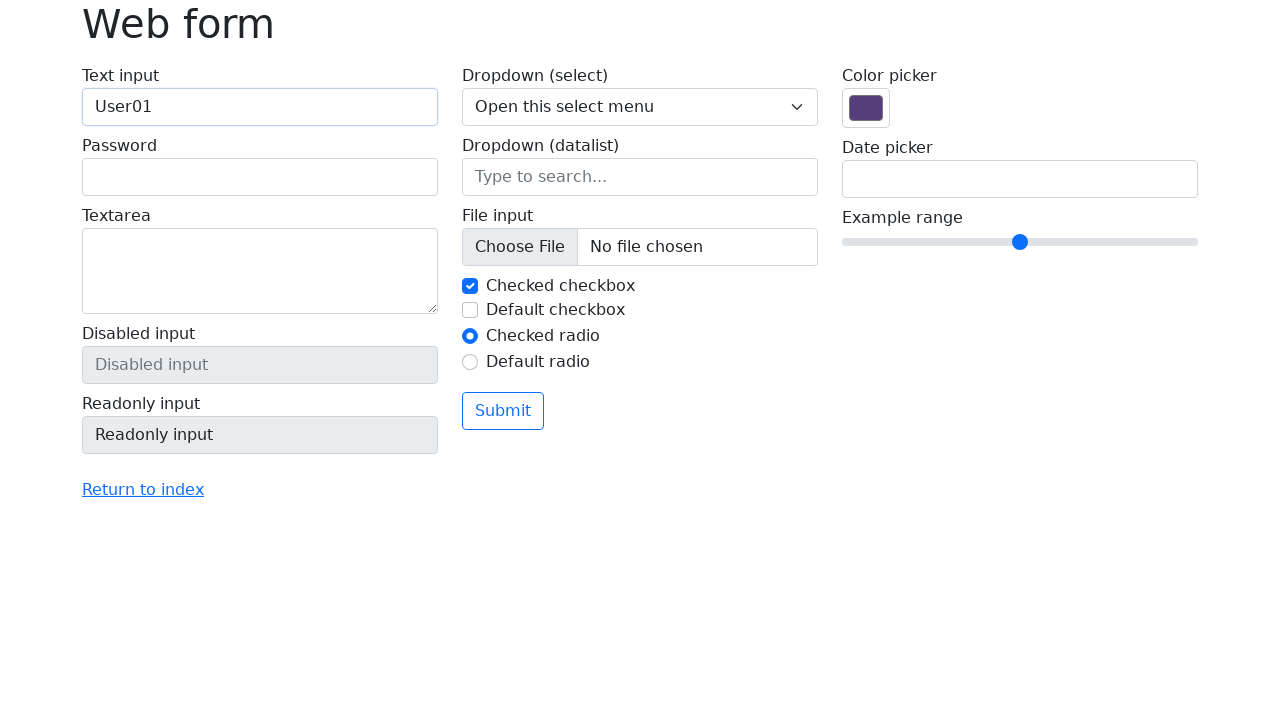

Filled password field with 'Password01' on input[name='my-password']
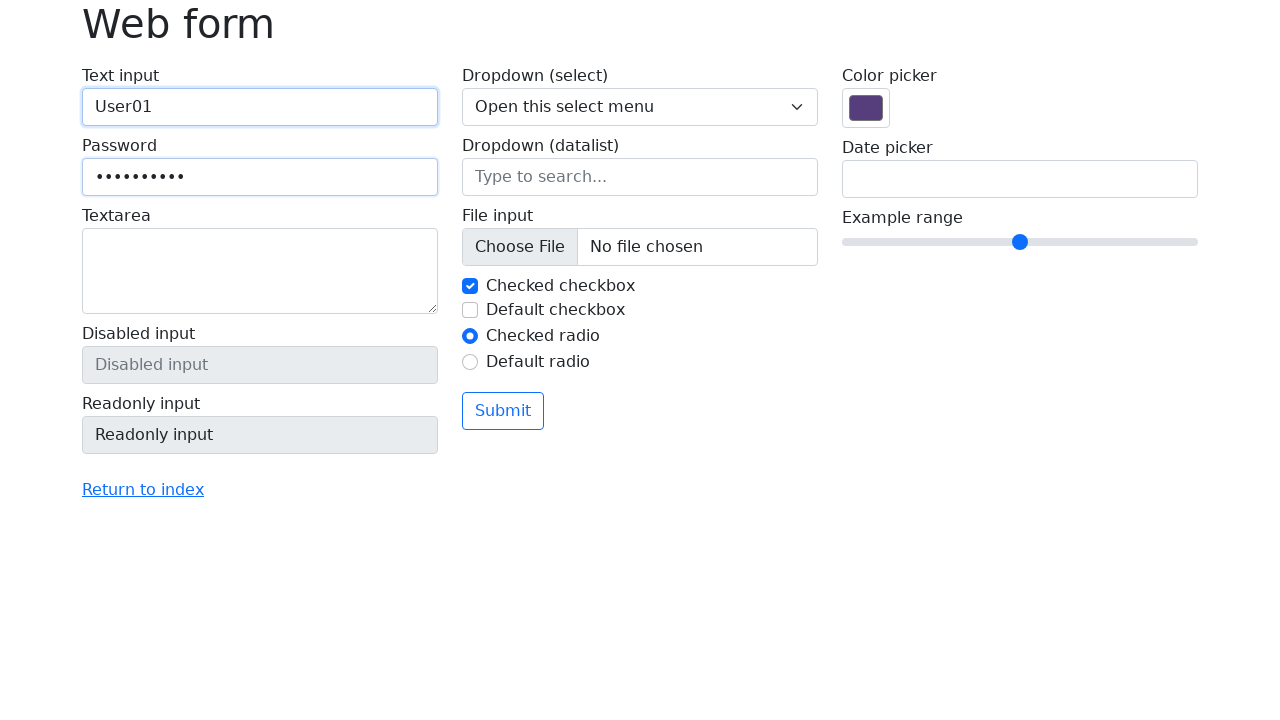

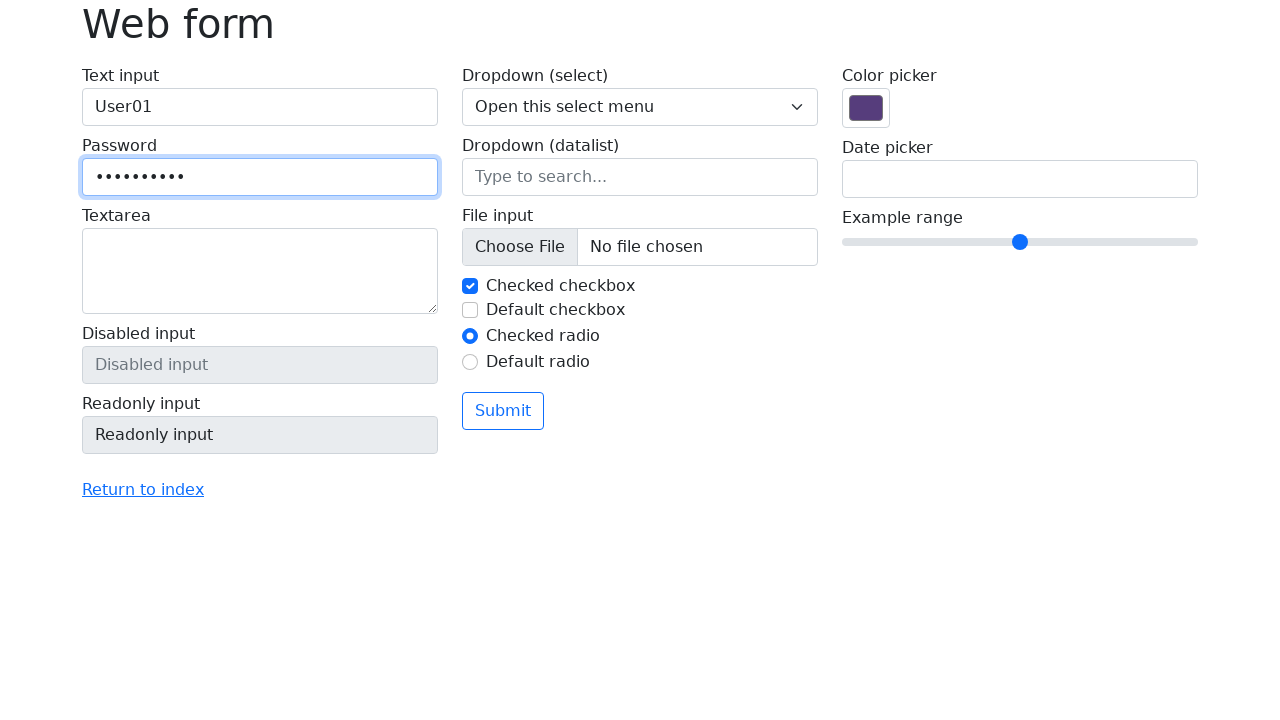